Tests single iframe handling by clicking on a tab, switching to an iframe, and entering text into an input field within the iframe.

Starting URL: http://demo.automationtesting.in/Frames.html

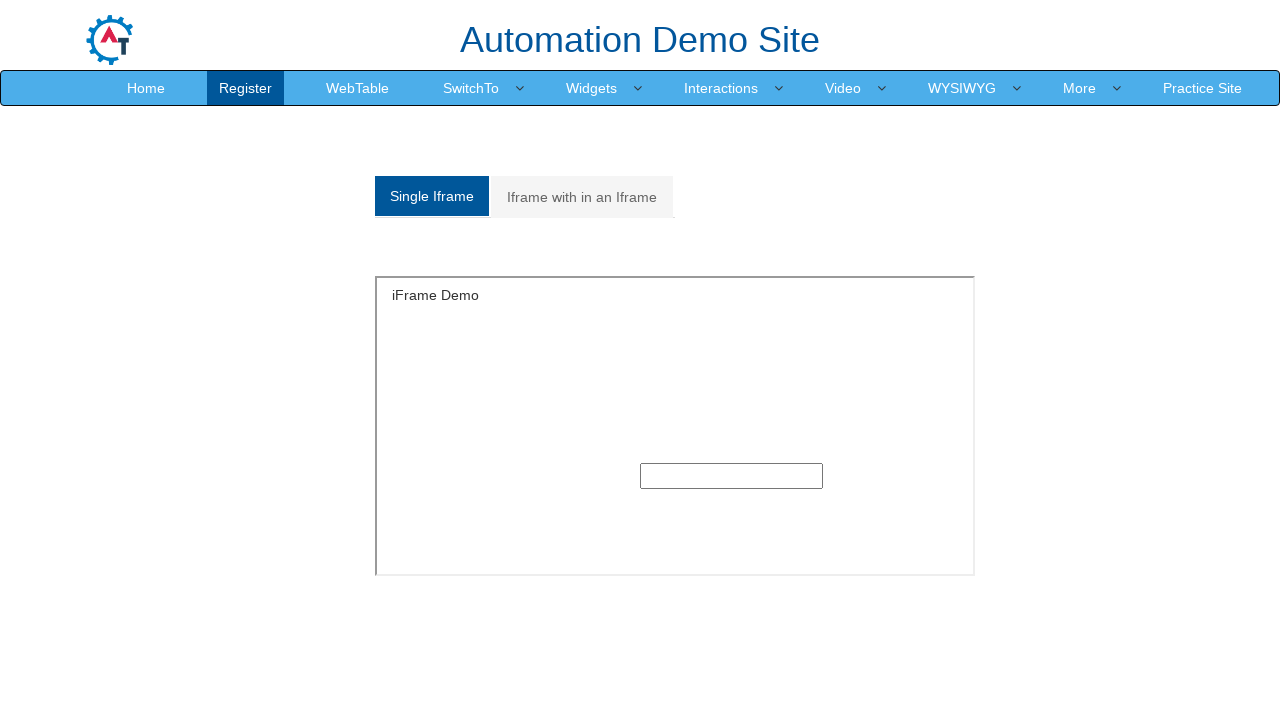

Clicked on the single iframe tab at (432, 196) on xpath=/html/body/section/div[1]/div/div/div/div[1]/div/ul/li[1]/a
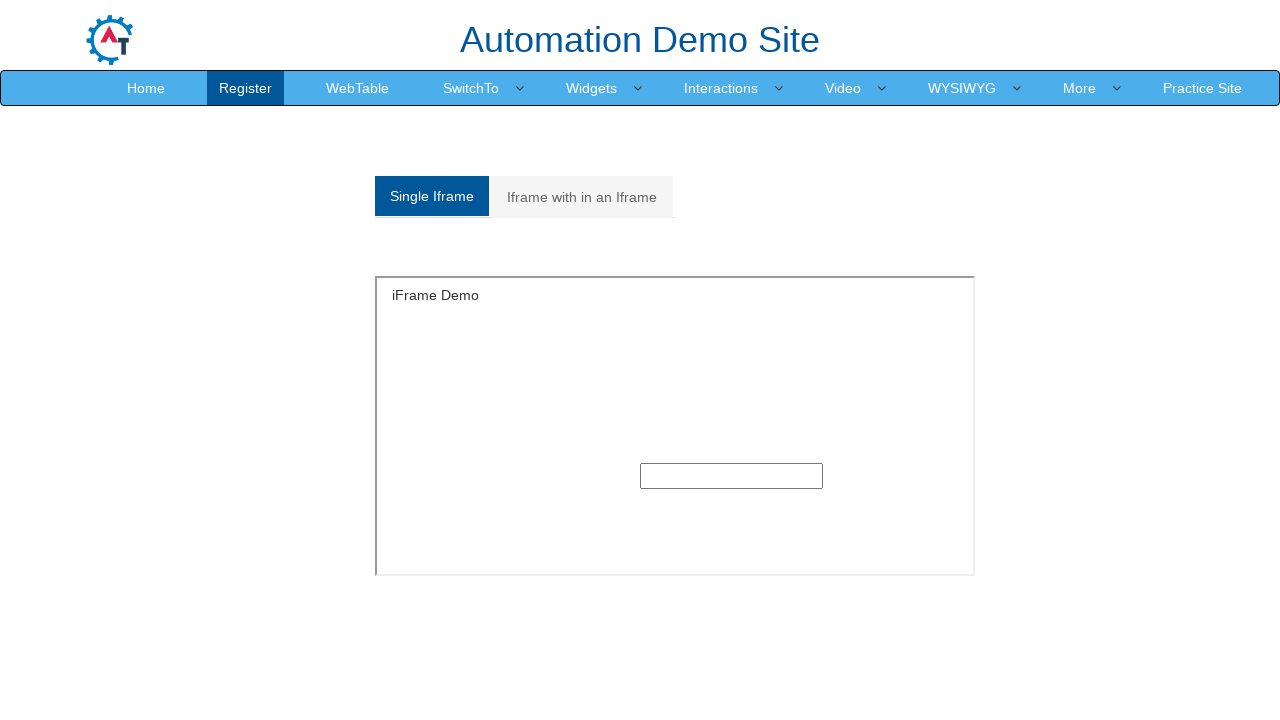

Located the single iframe with id 'singleframe'
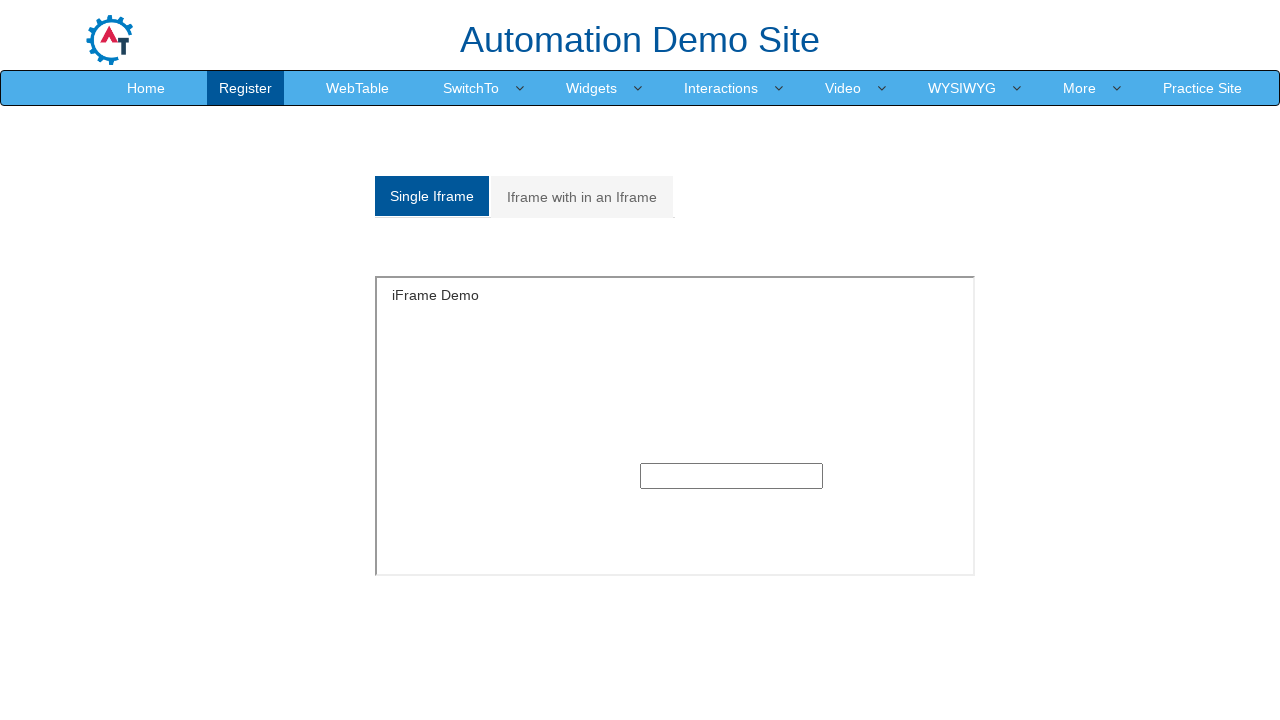

Filled input field inside iframe with text 'I made it!' on #singleframe >> internal:control=enter-frame >> xpath=/html/body/section/div/div
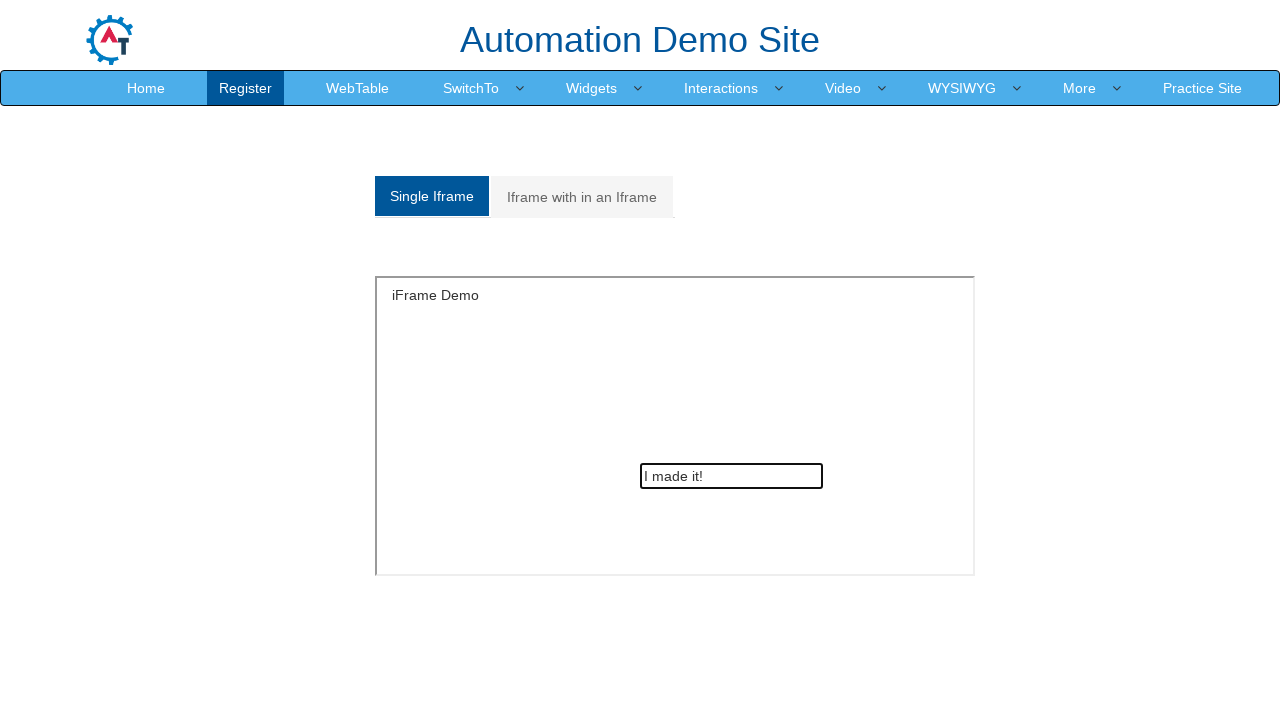

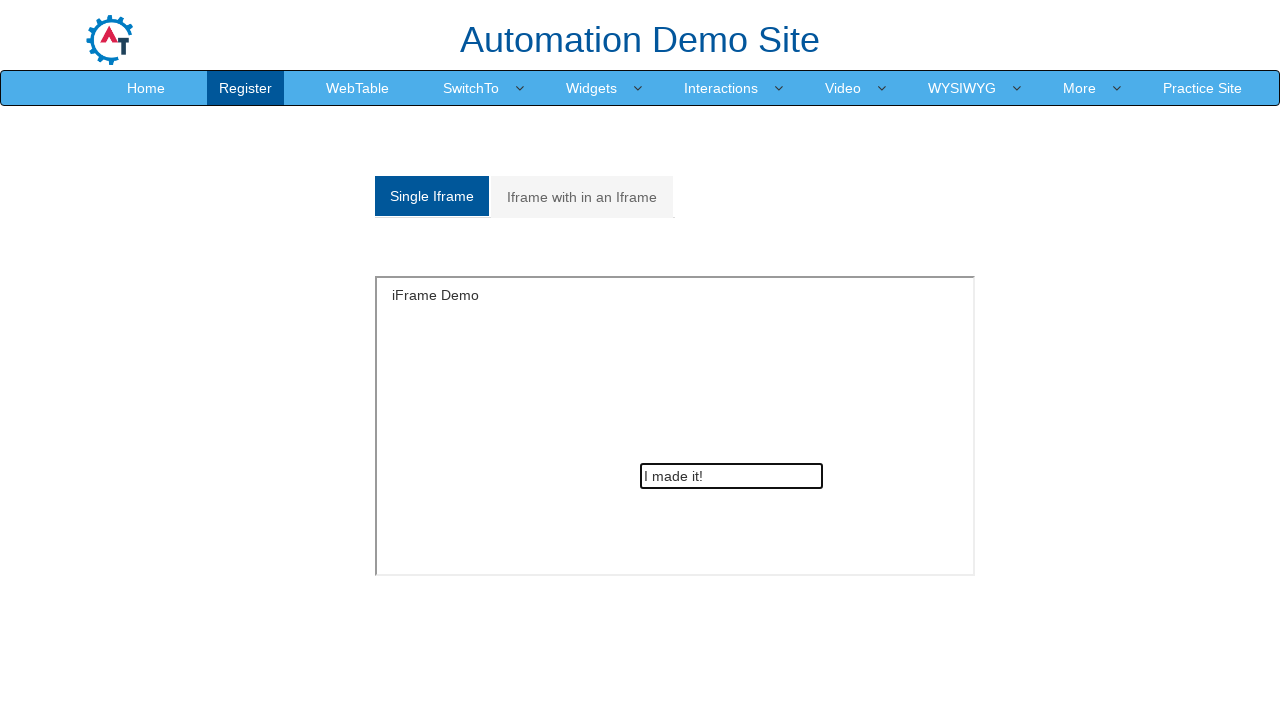